Tests a form submission by filling in full name, email, current address, and permanent address fields, then submitting the form

Starting URL: http://demoqa.com/text-box

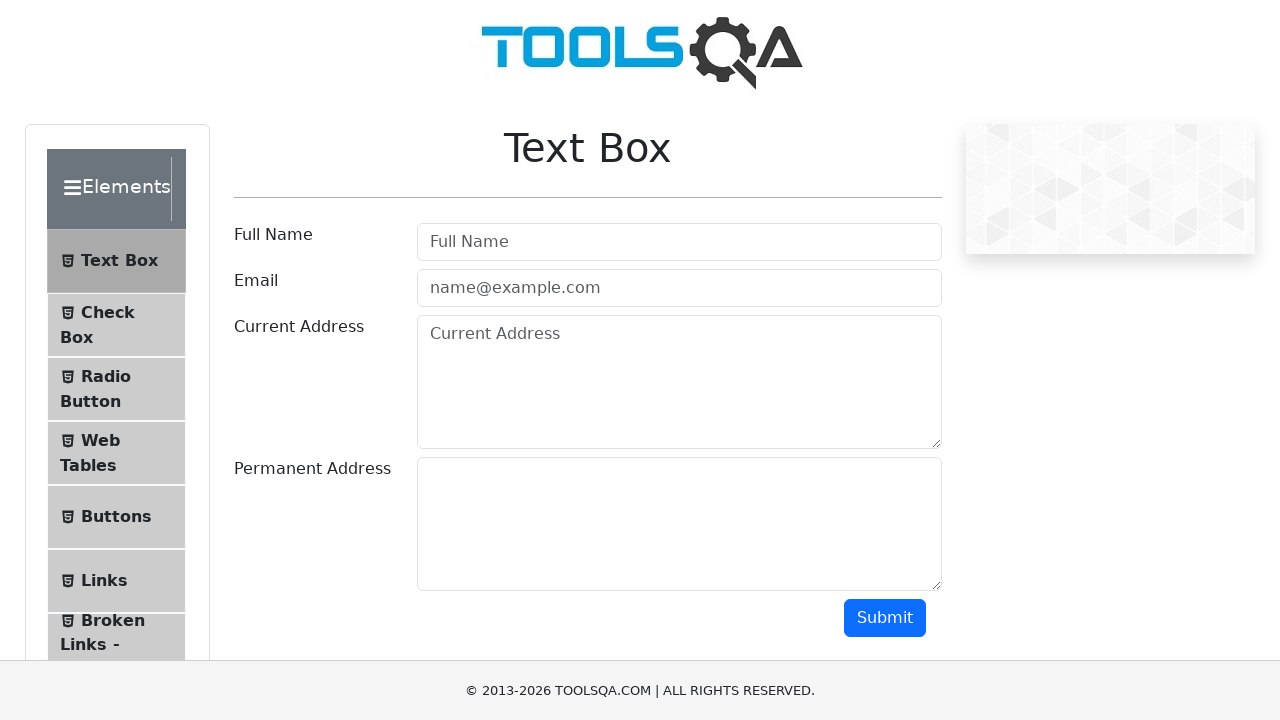

Filled full name field with 'Automation' on input#userName
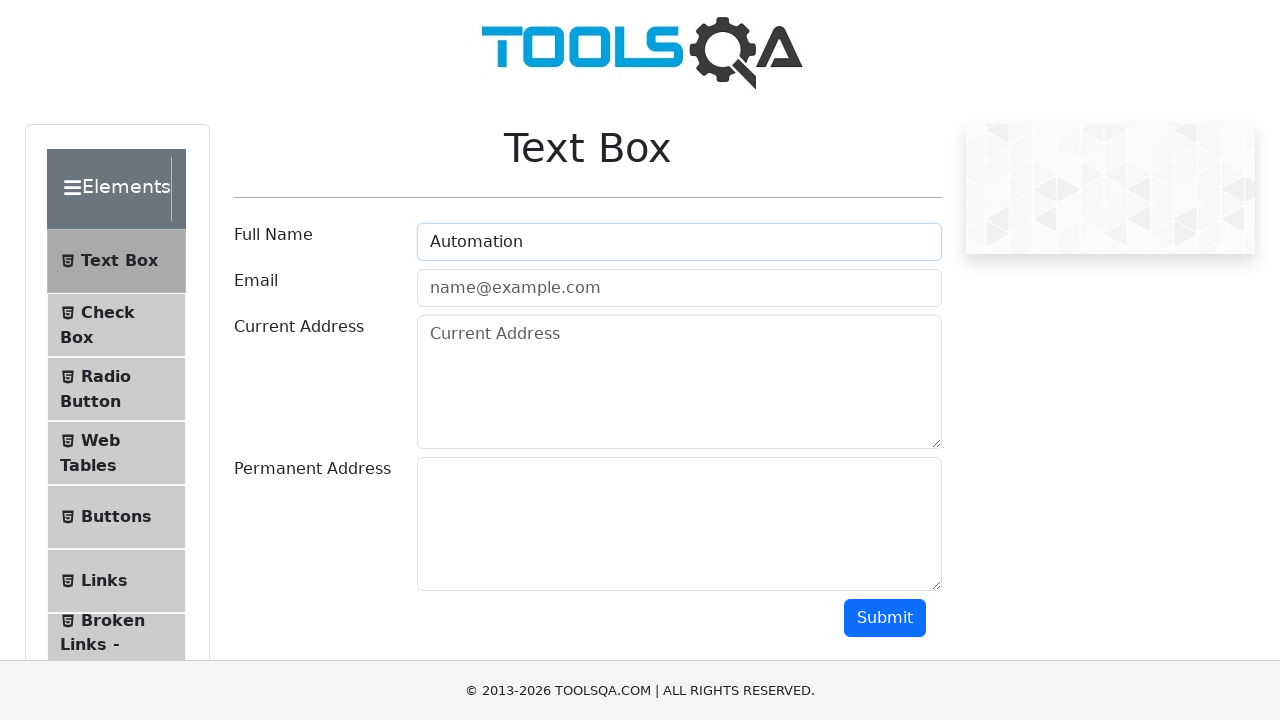

Filled email field with 'testing@gmail.com' on input#userEmail
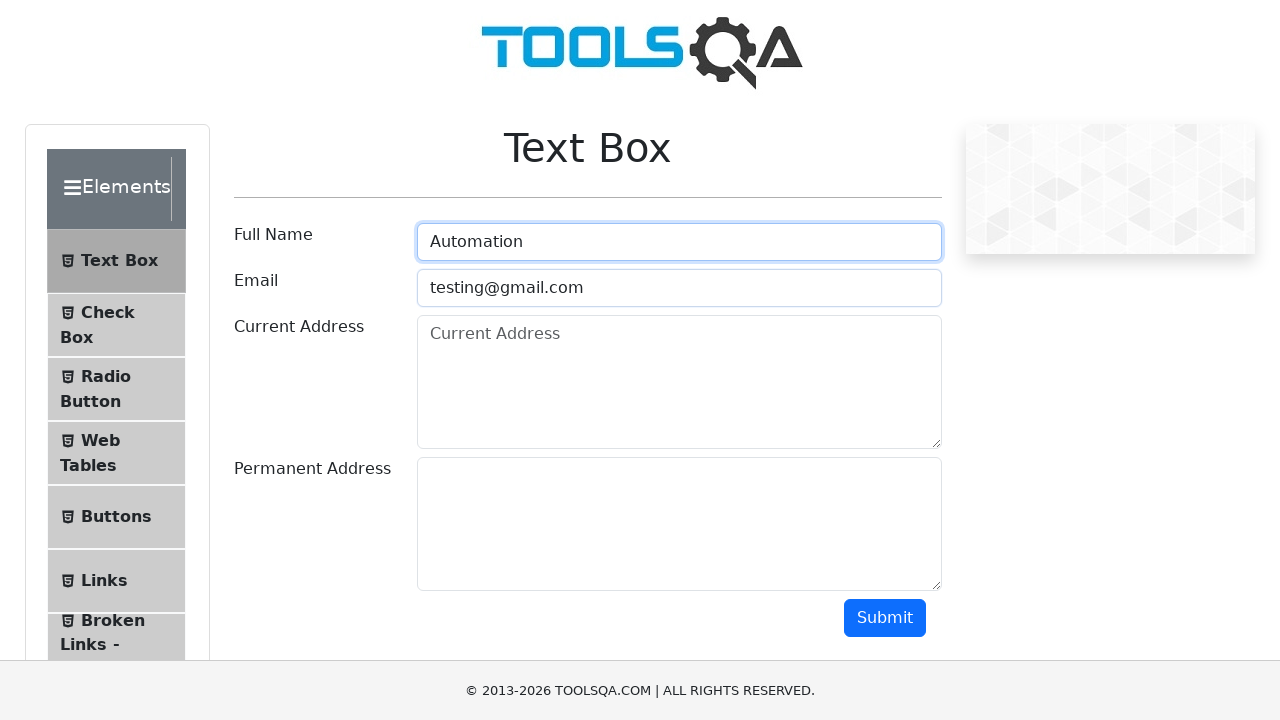

Filled current address field with 'Testing Current Address' on textarea#currentAddress
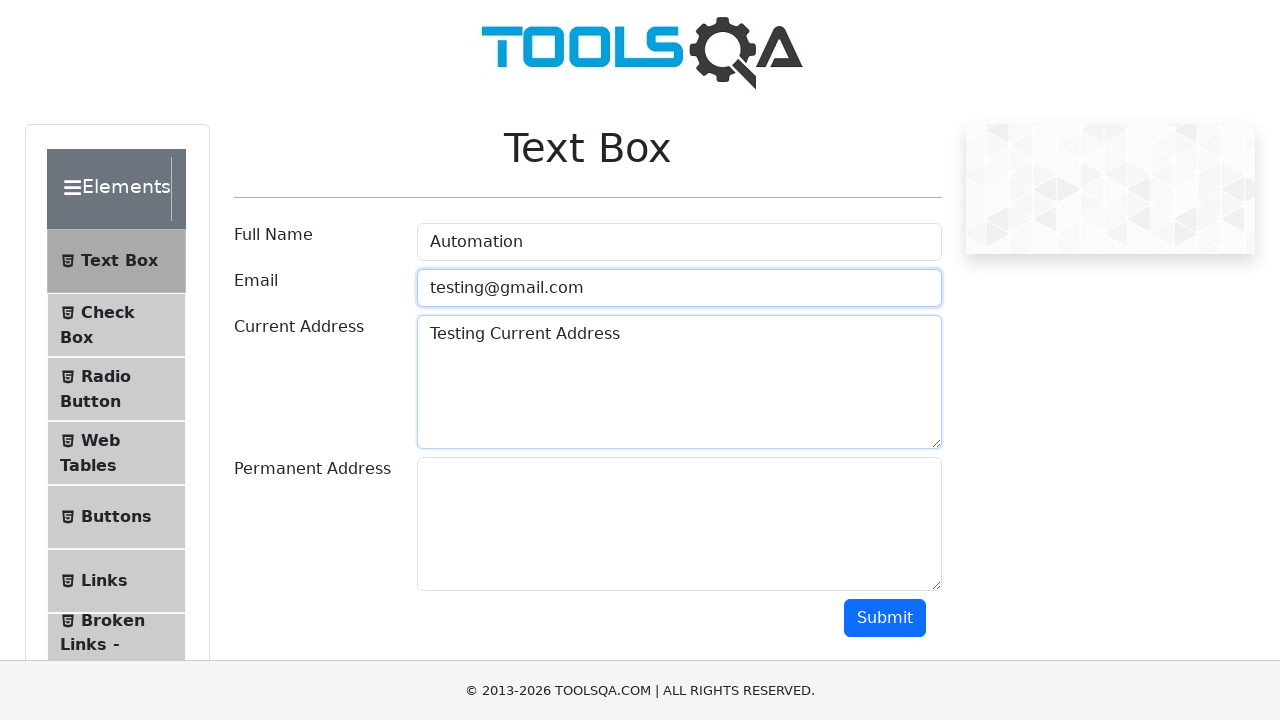

Filled permanent address field with 'Testing Permanent Address' on textarea#permanentAddress
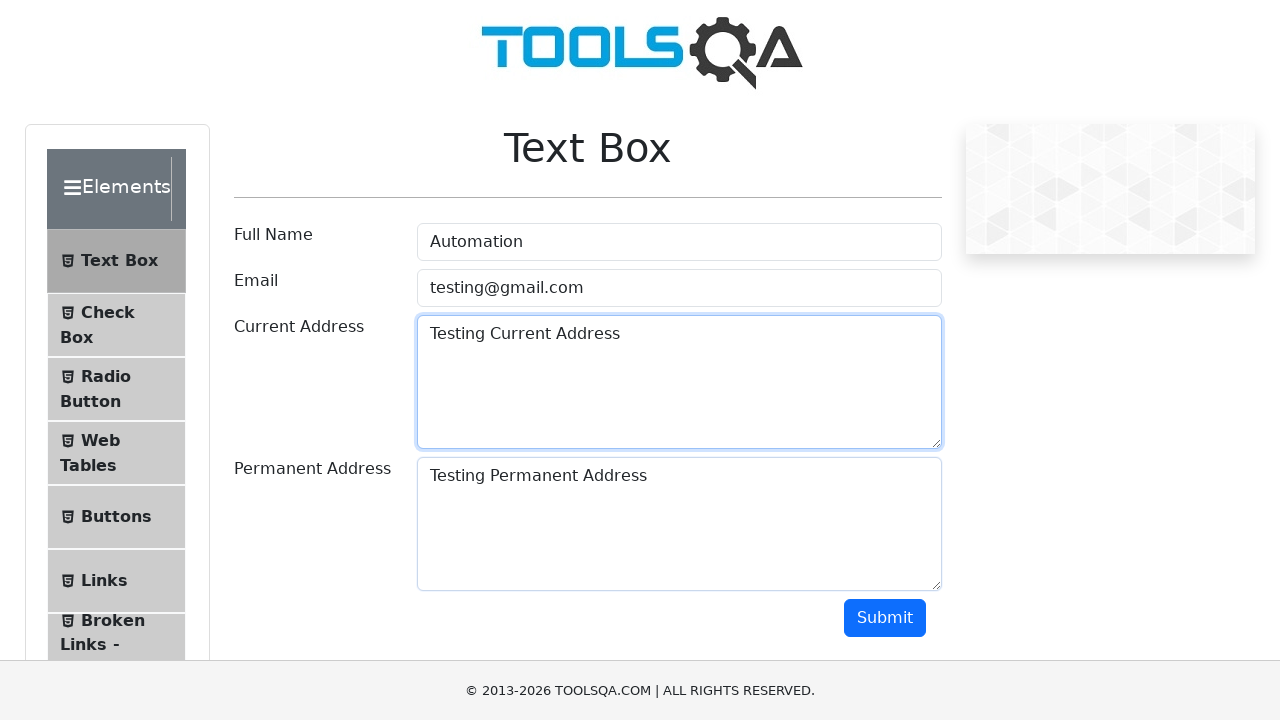

Clicked submit button to submit the form at (885, 618) on button#submit
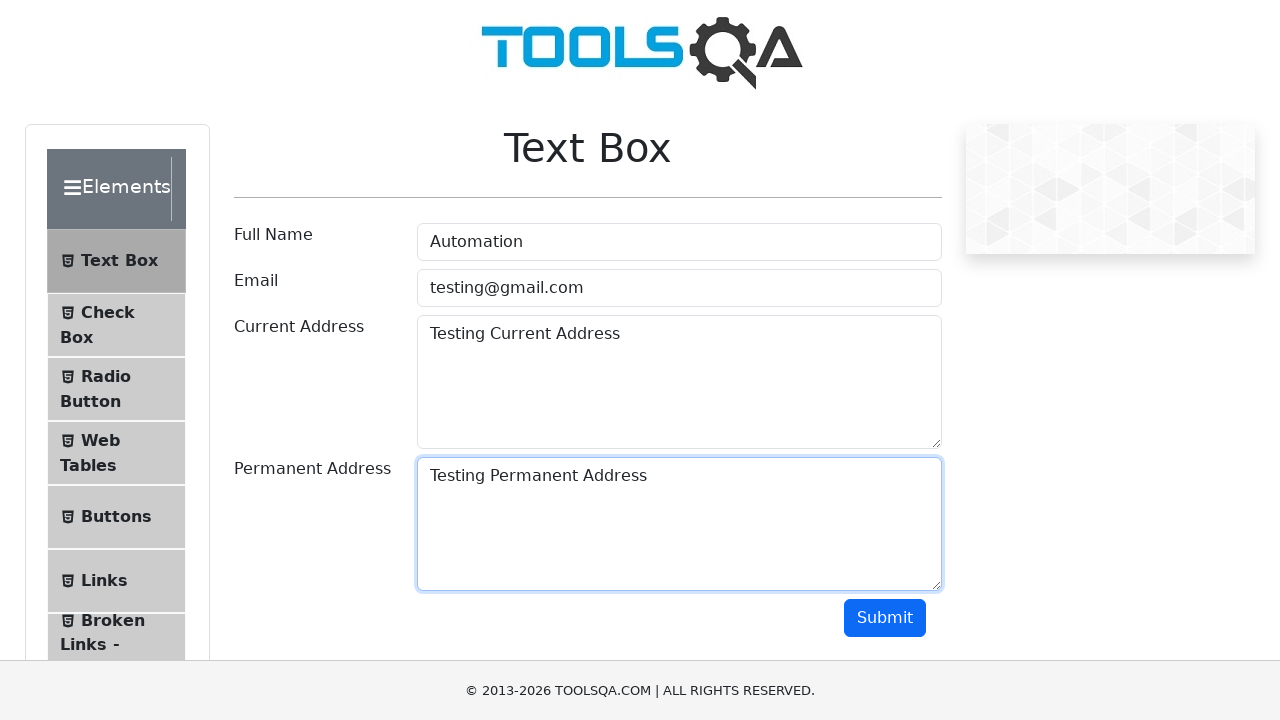

Waited for form submission to process
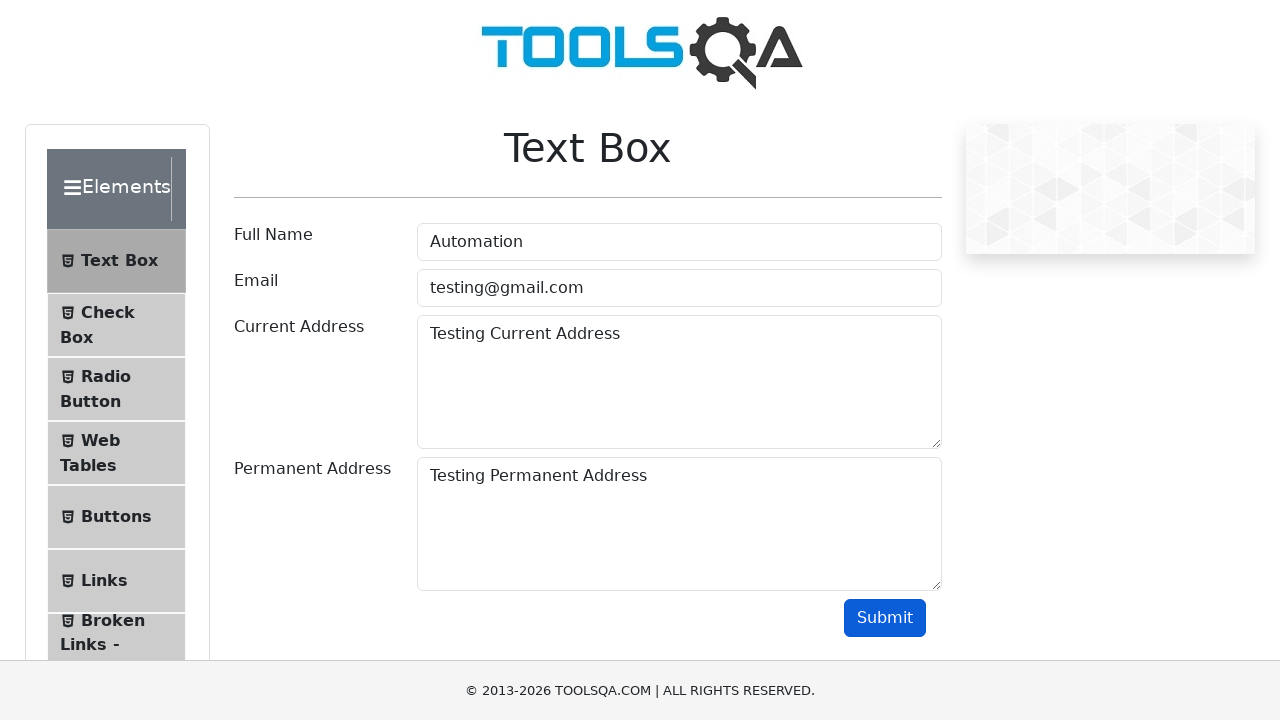

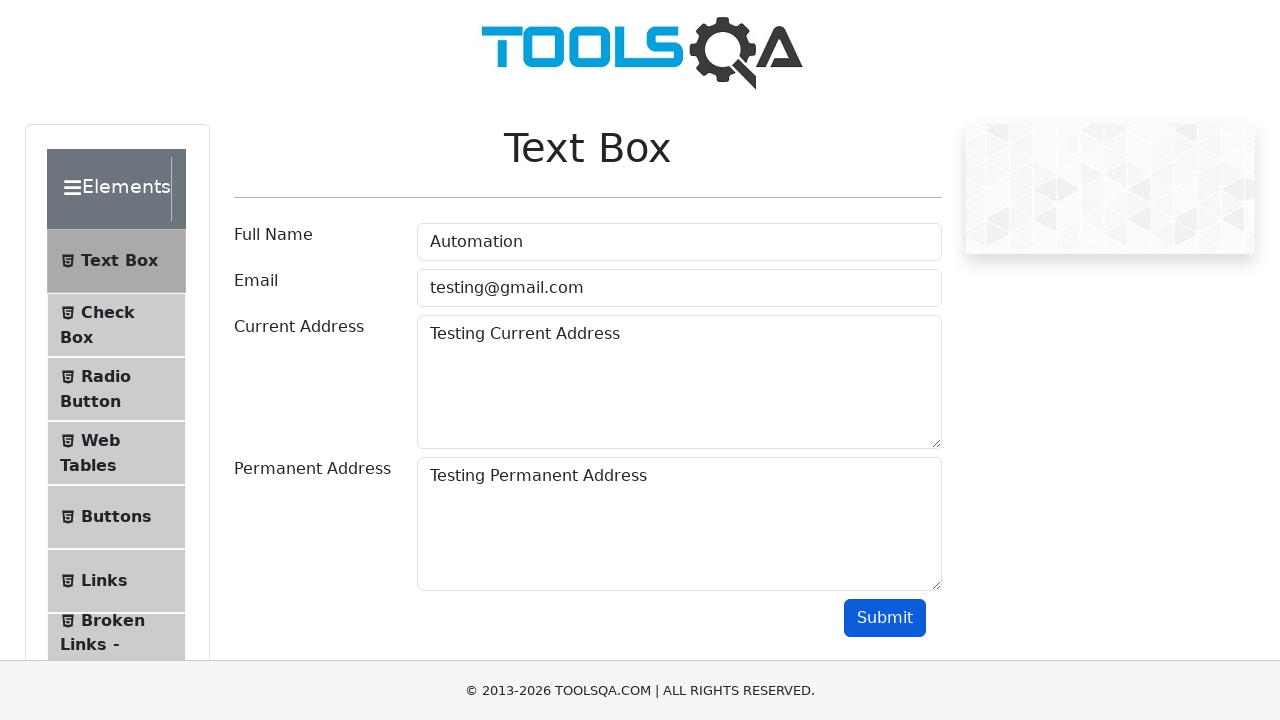